Tests number input field functionality by entering a value, clearing it, and entering a new value

Starting URL: http://the-internet.herokuapp.com/inputs

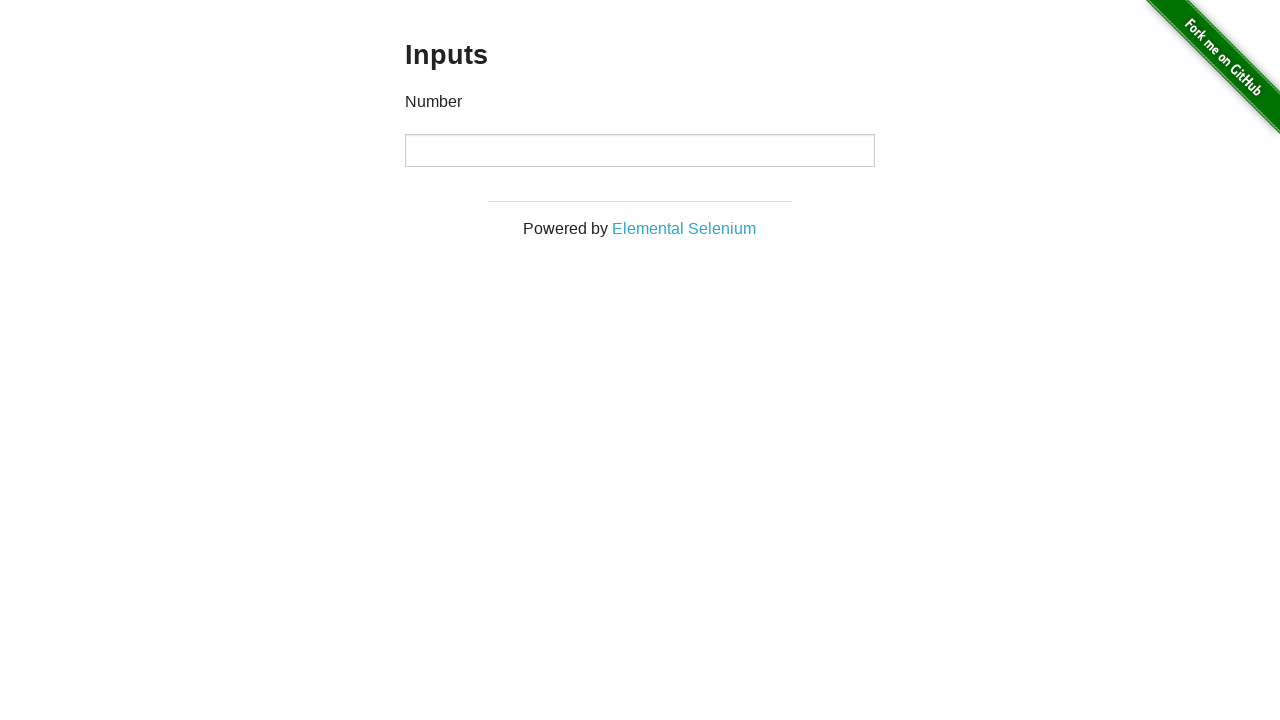

Entered '1000' in the number input field on input[type="number"]
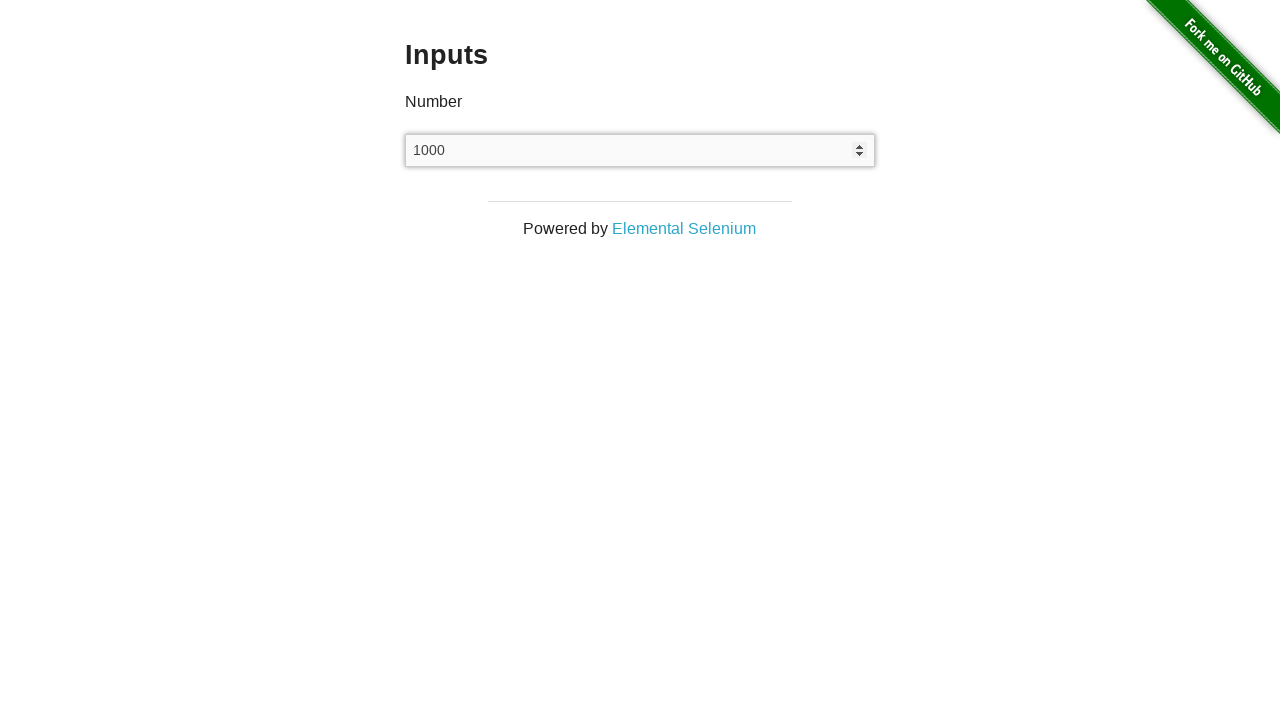

Cleared the number input field on input[type="number"]
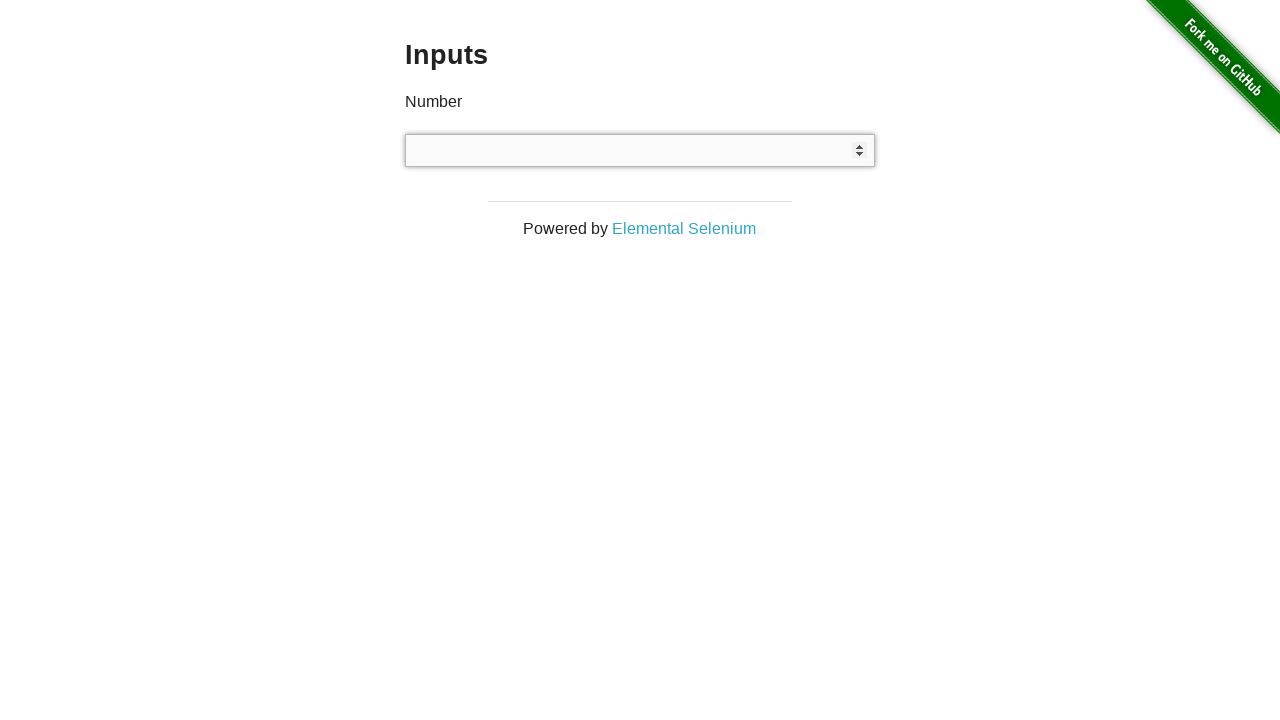

Entered '999' in the number input field on input[type="number"]
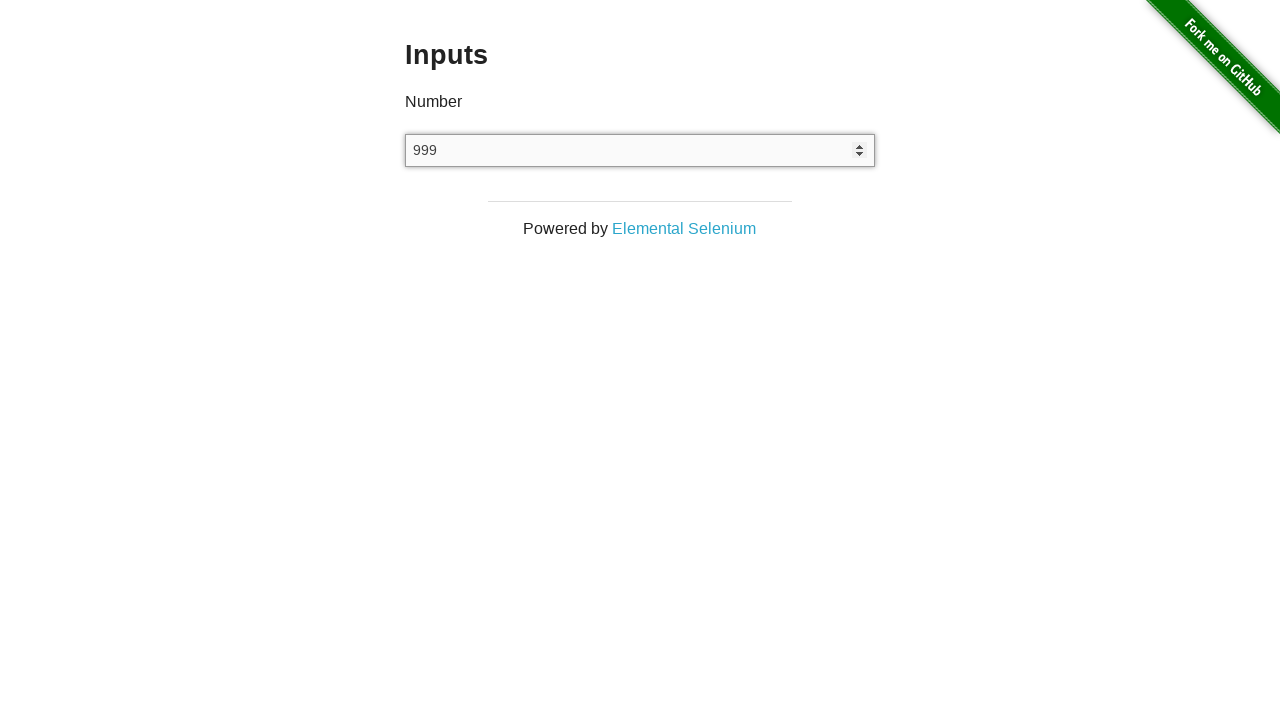

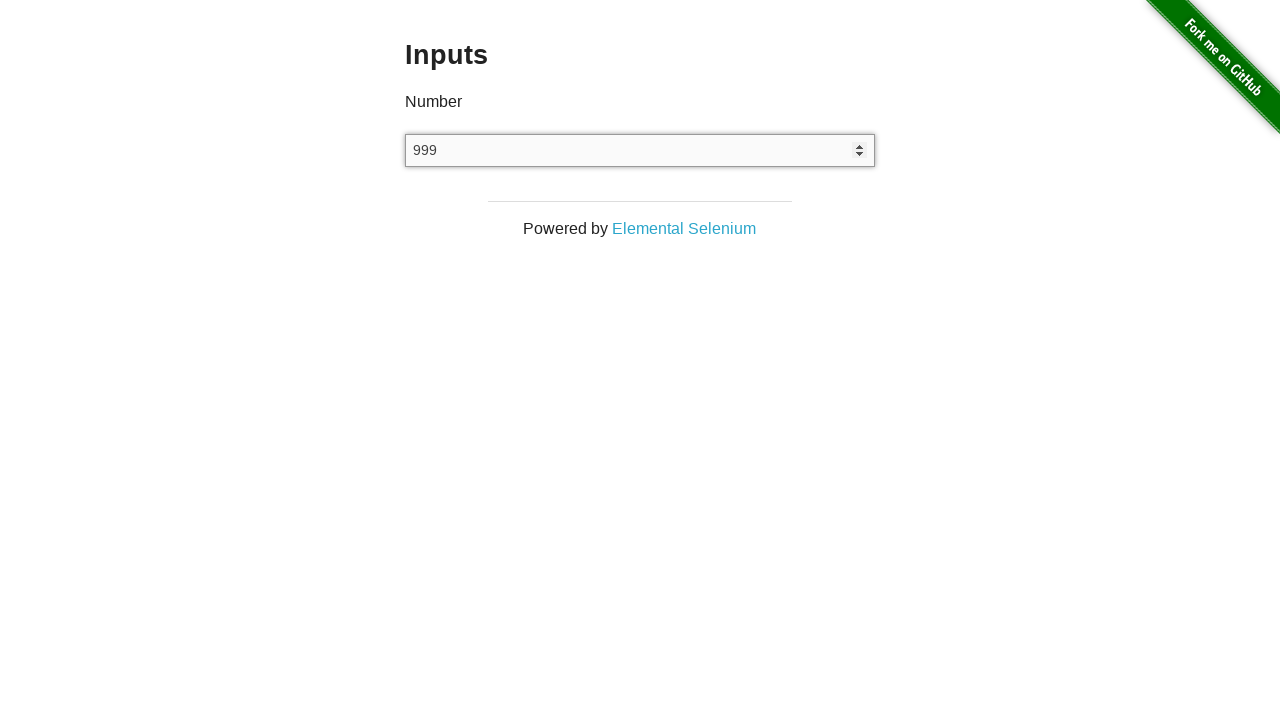